Navigates to ZeroBank test site and performs a search for "Online banking" using the search field

Starting URL: http://zero.webappsecurity.com/

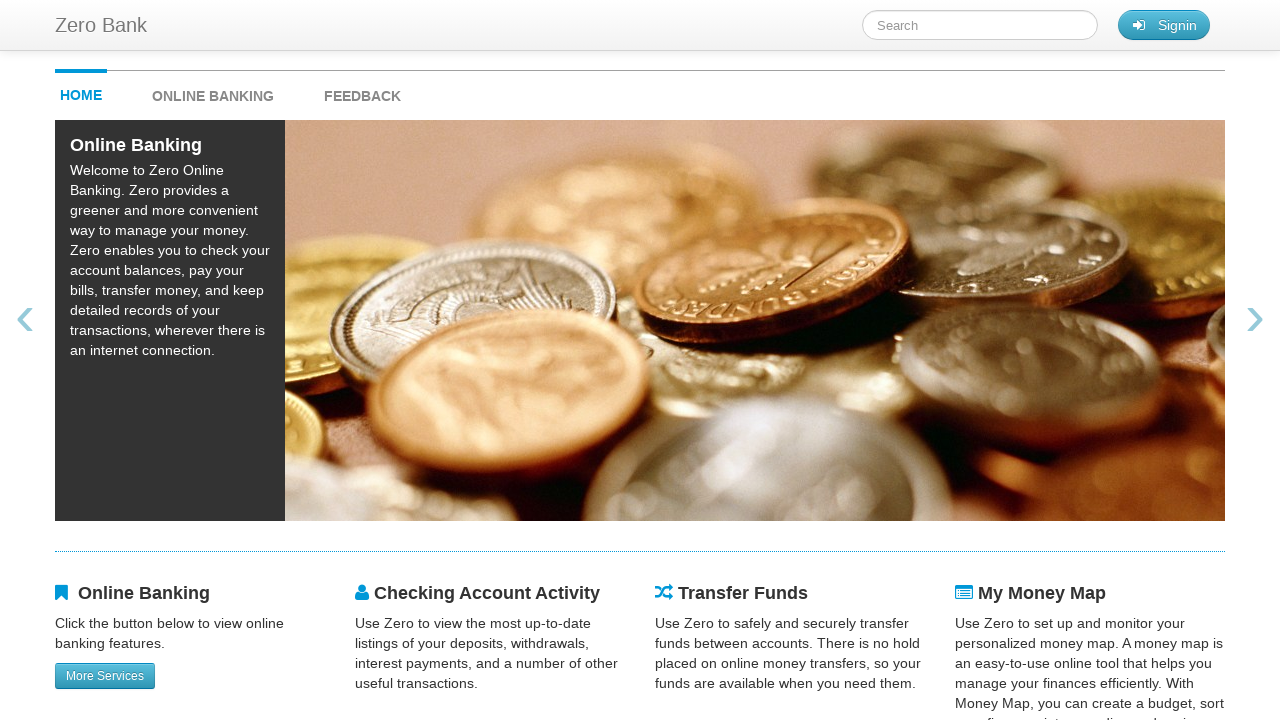

Navigated to ZeroBank test site
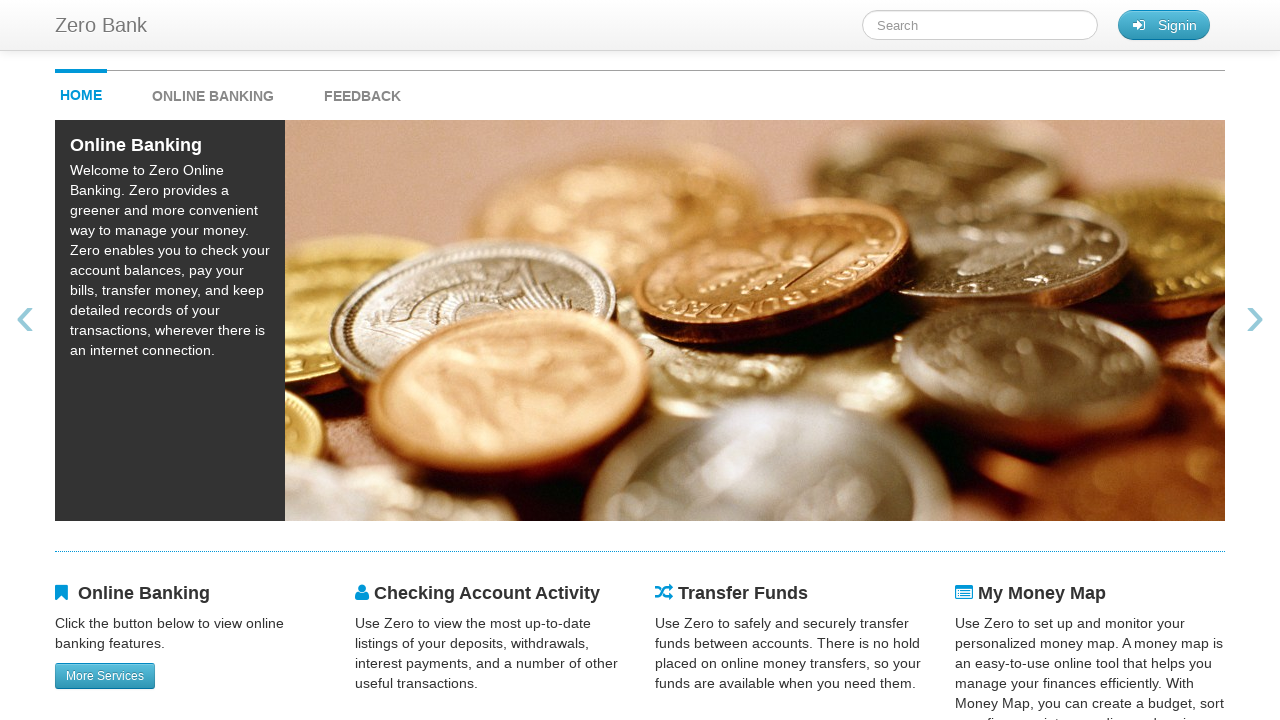

Filled search field with 'Online banking' on #searchTerm
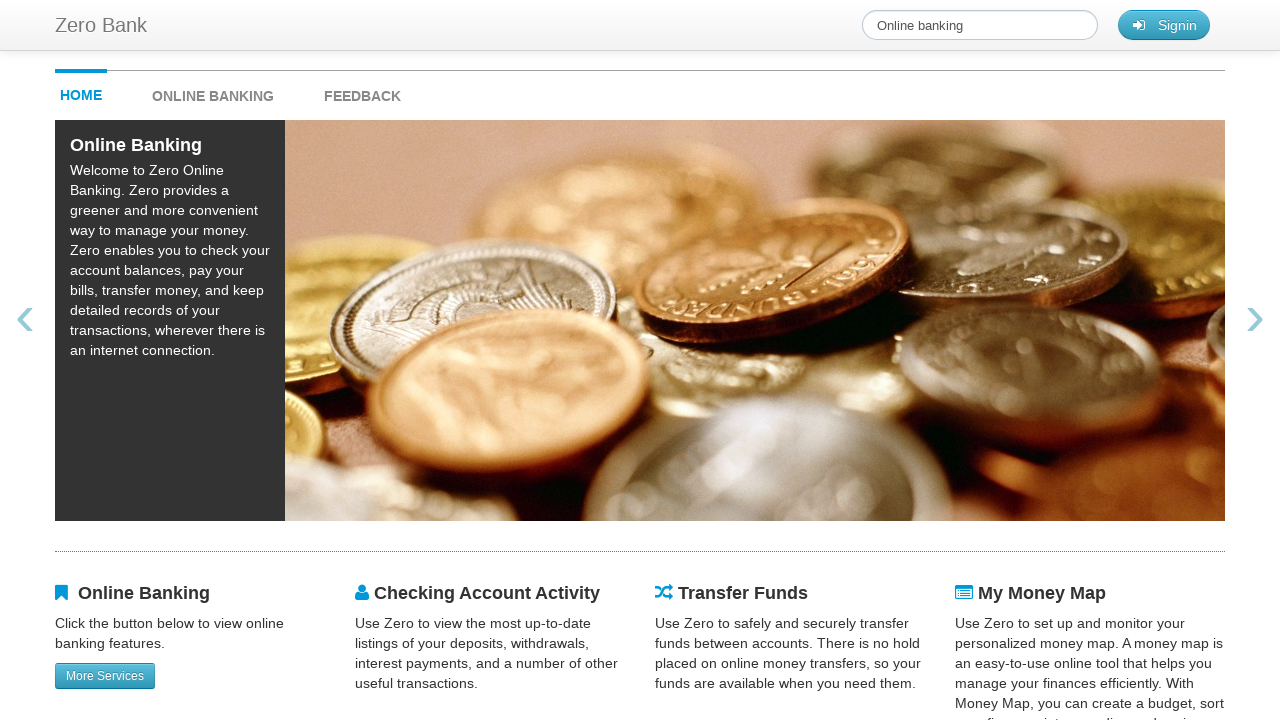

Pressed Enter to submit search on #searchTerm
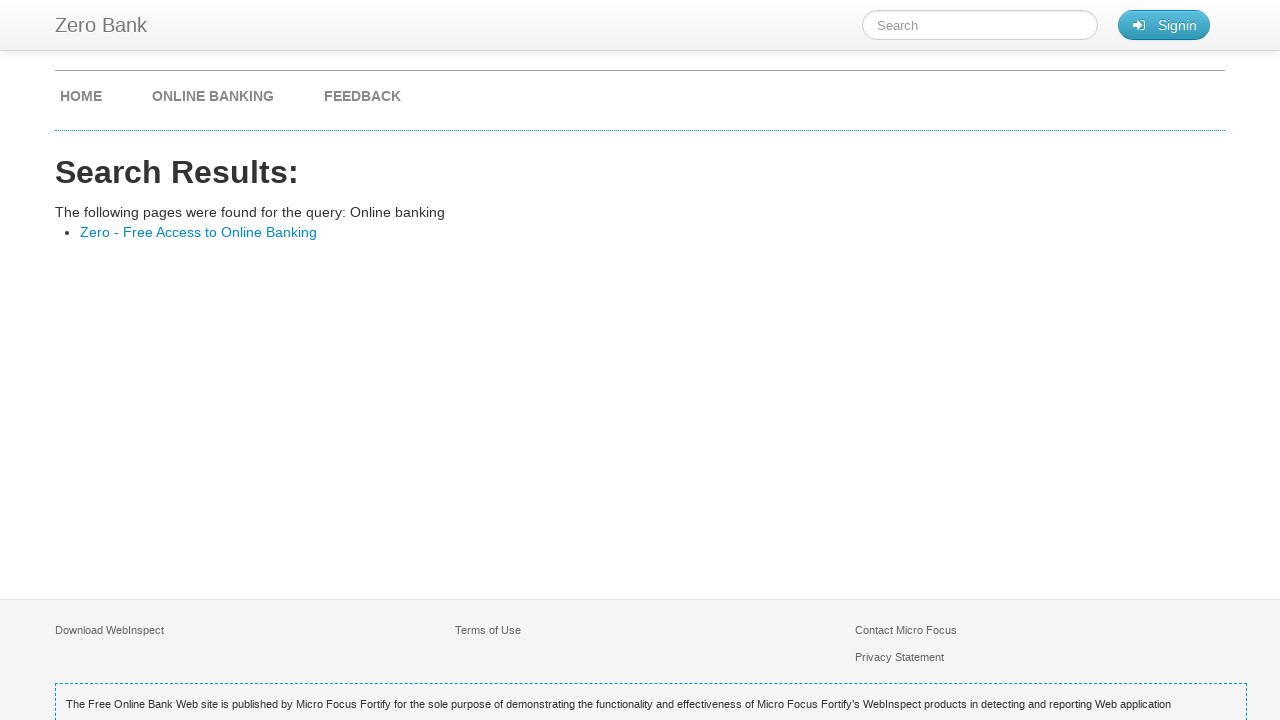

Search results page loaded
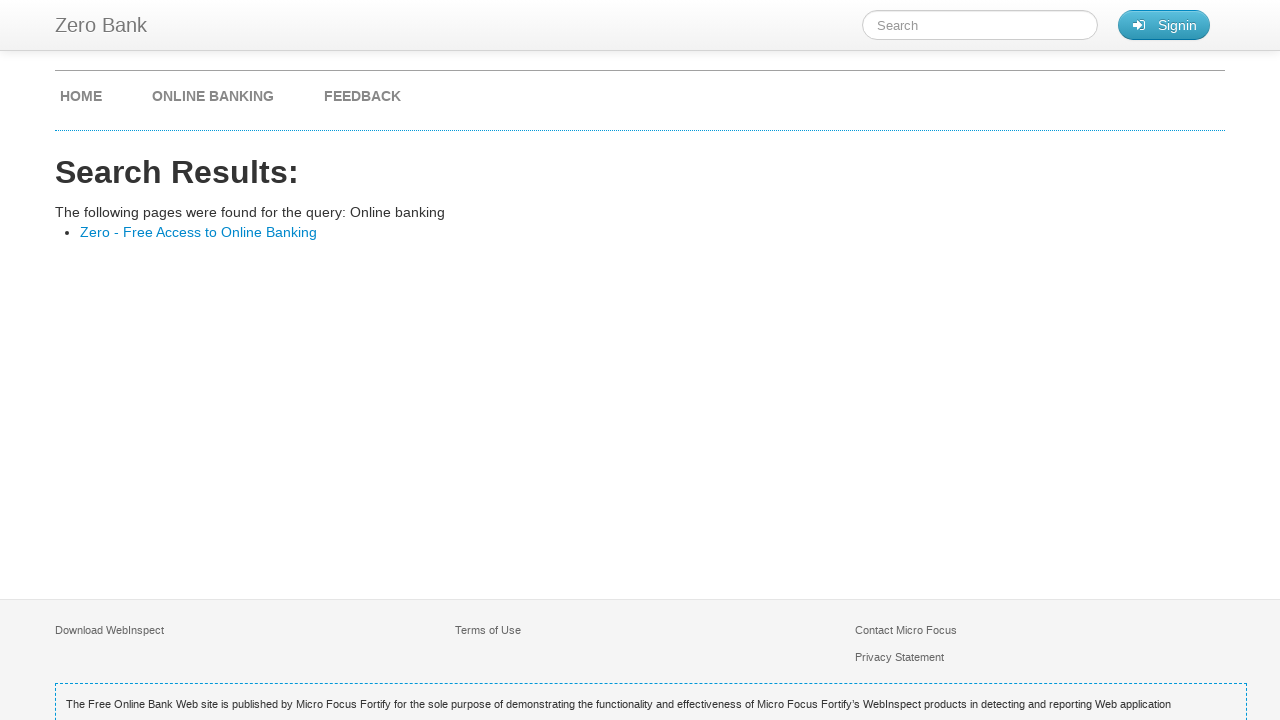

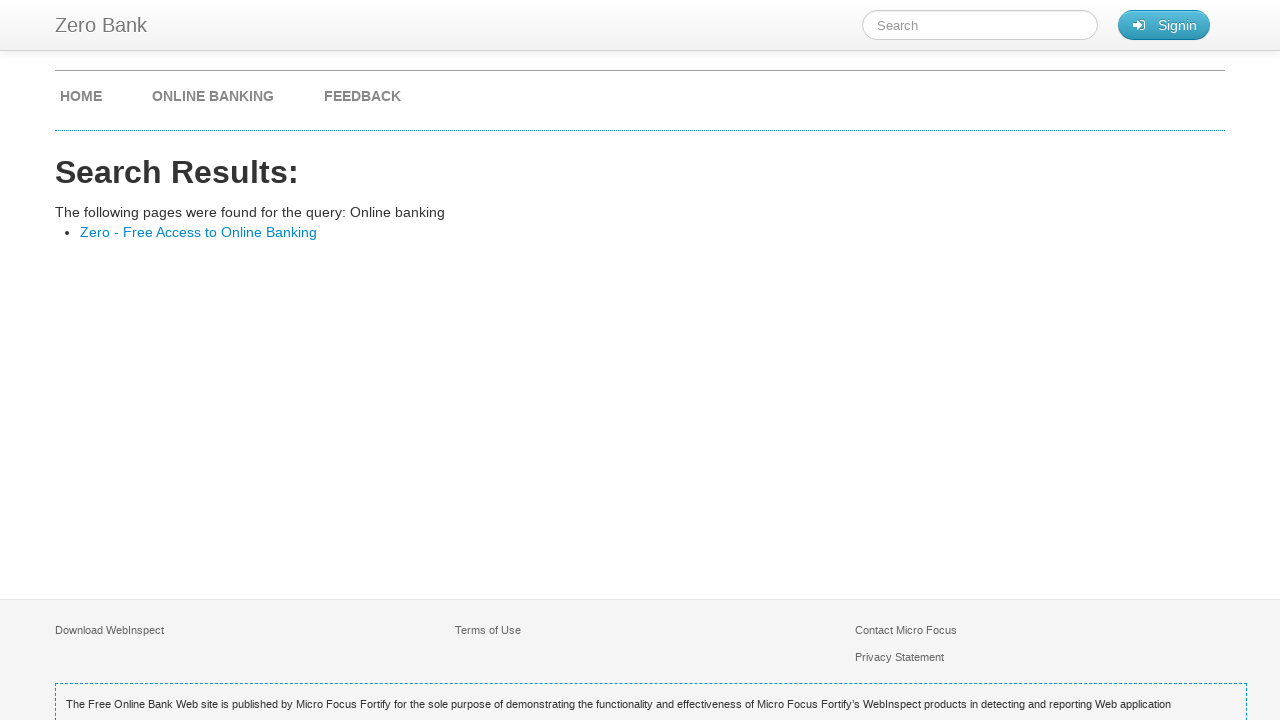